Tests checkbox functionality by clicking checkbox 3 and verifying its selection state

Starting URL: https://rahulshettyacademy.com/AutomationPractice/

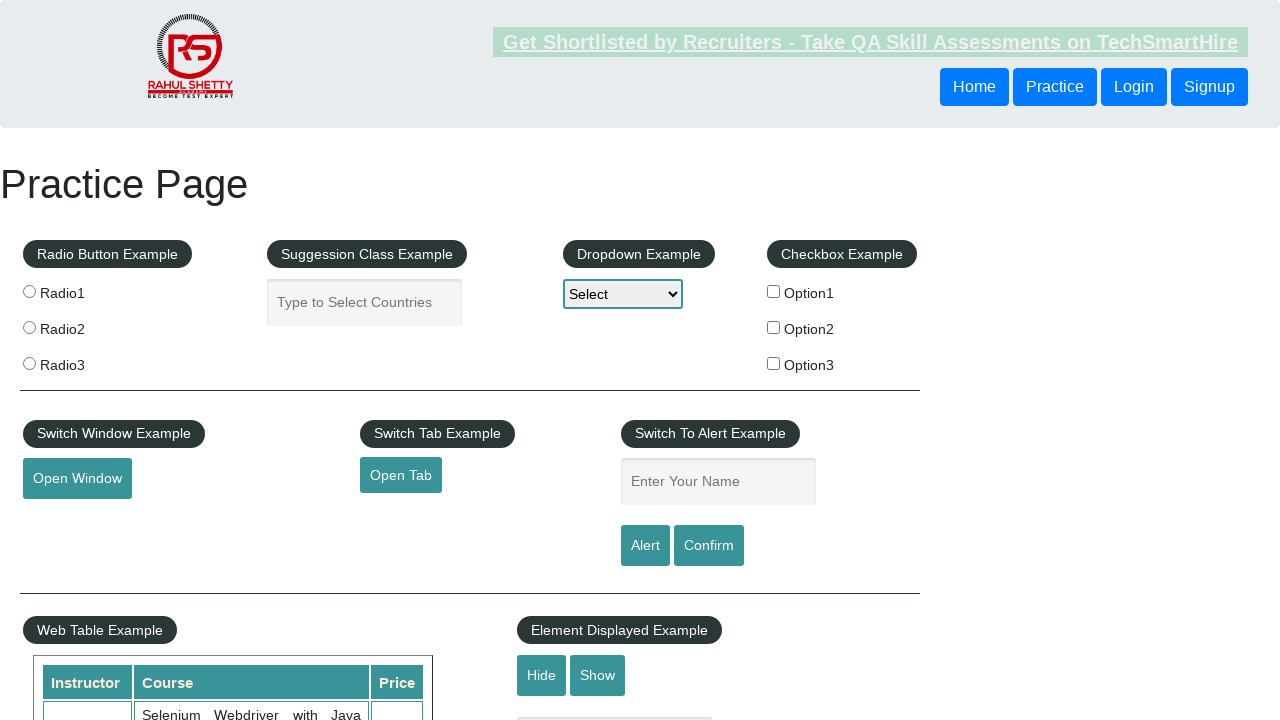

Navigated to AutomationPractice page
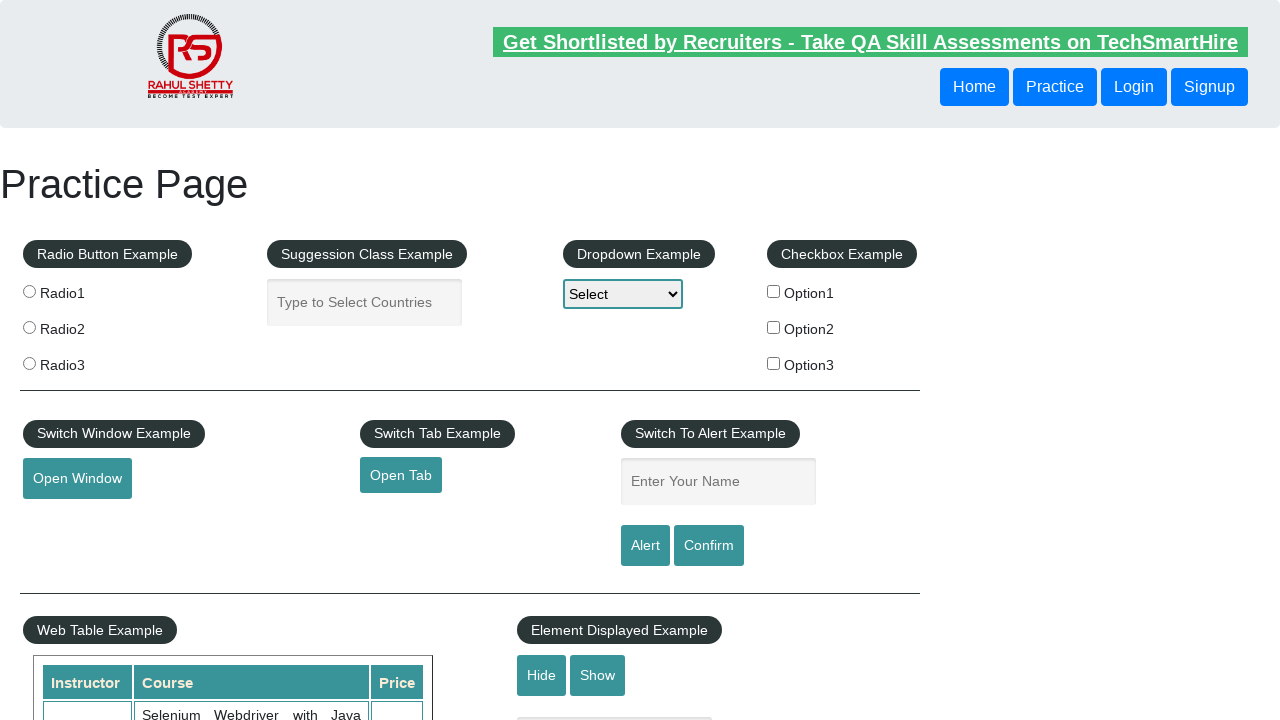

Clicked checkbox 3 at (774, 363) on #checkBoxOption3
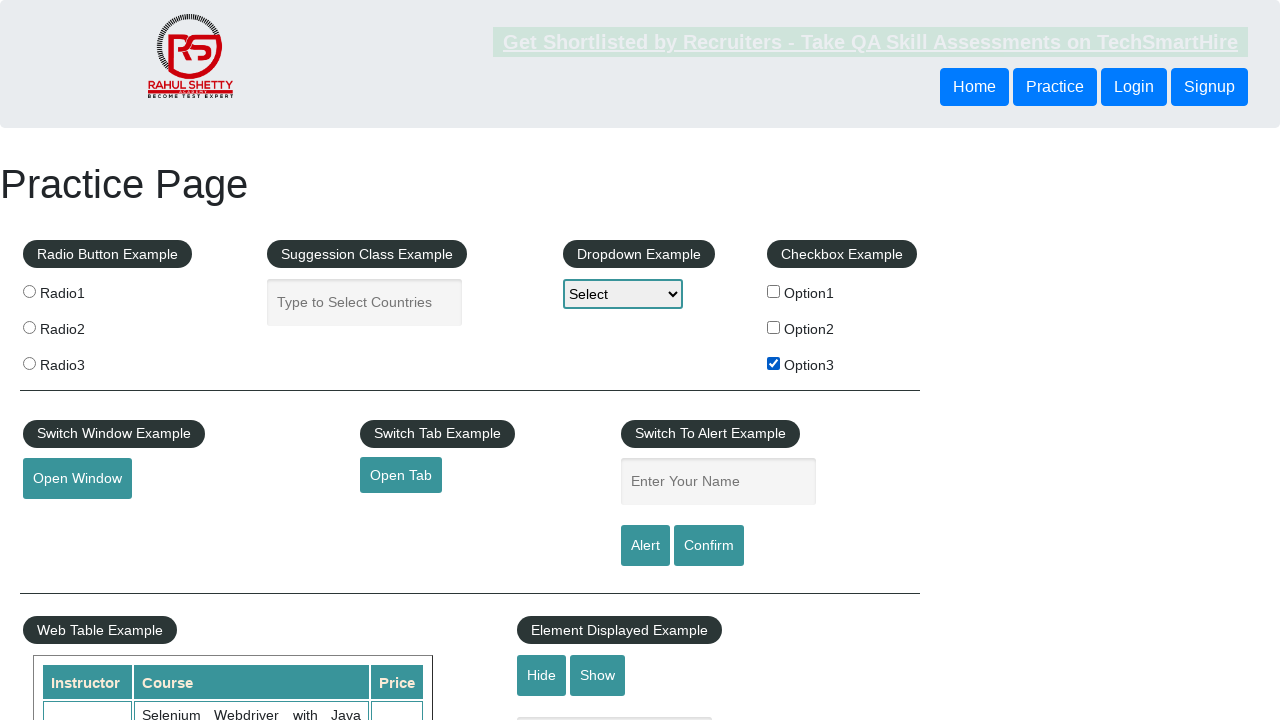

Verified checkbox 3 selection state: True
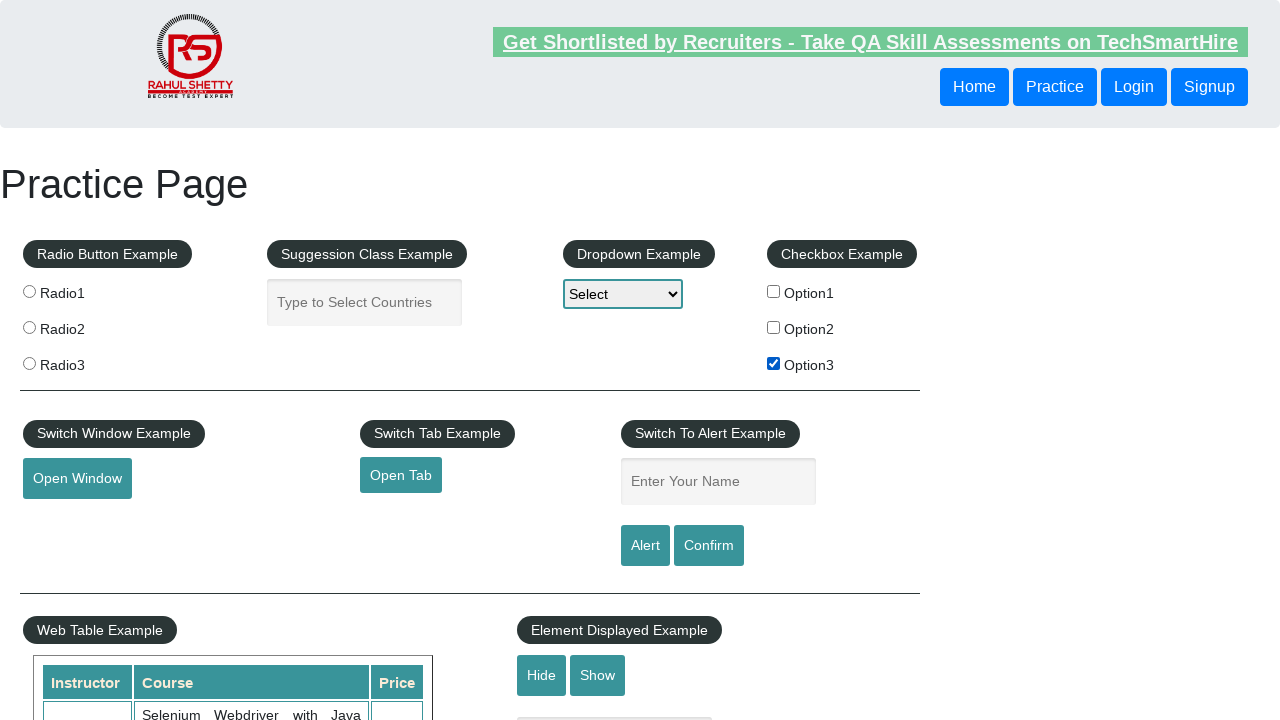

Printed verification result: Checkbox 3 is selected = True
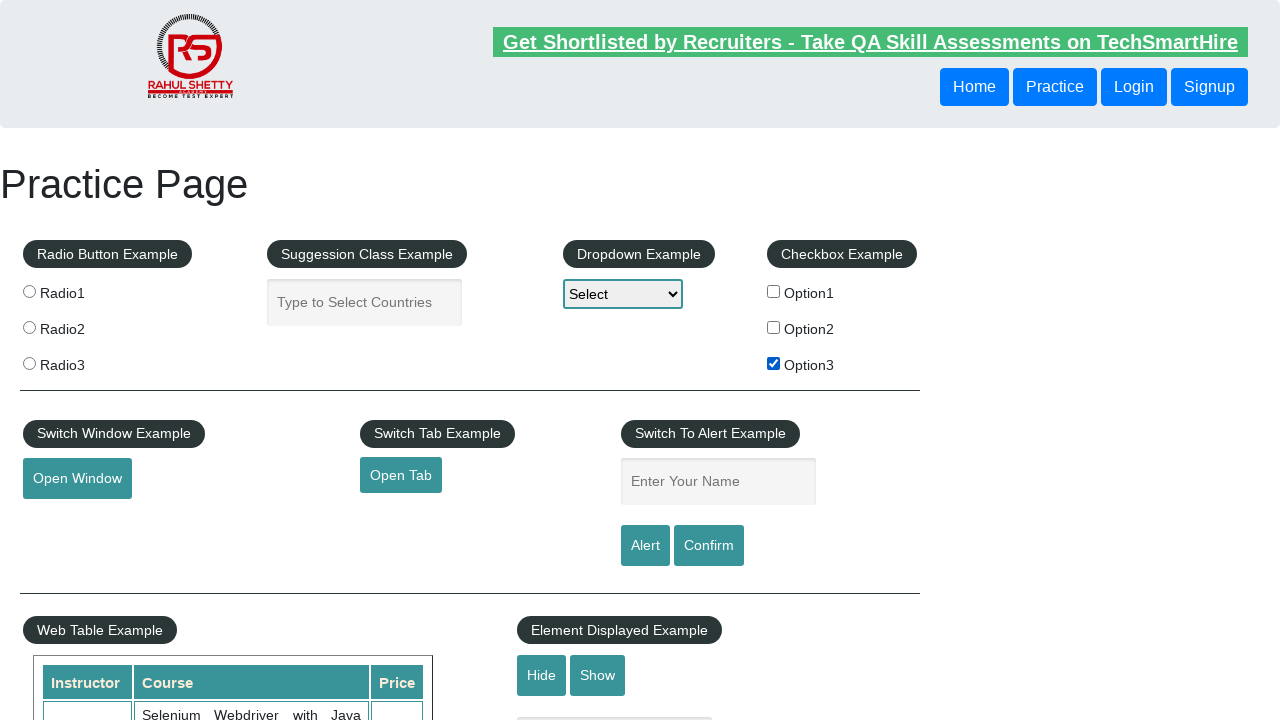

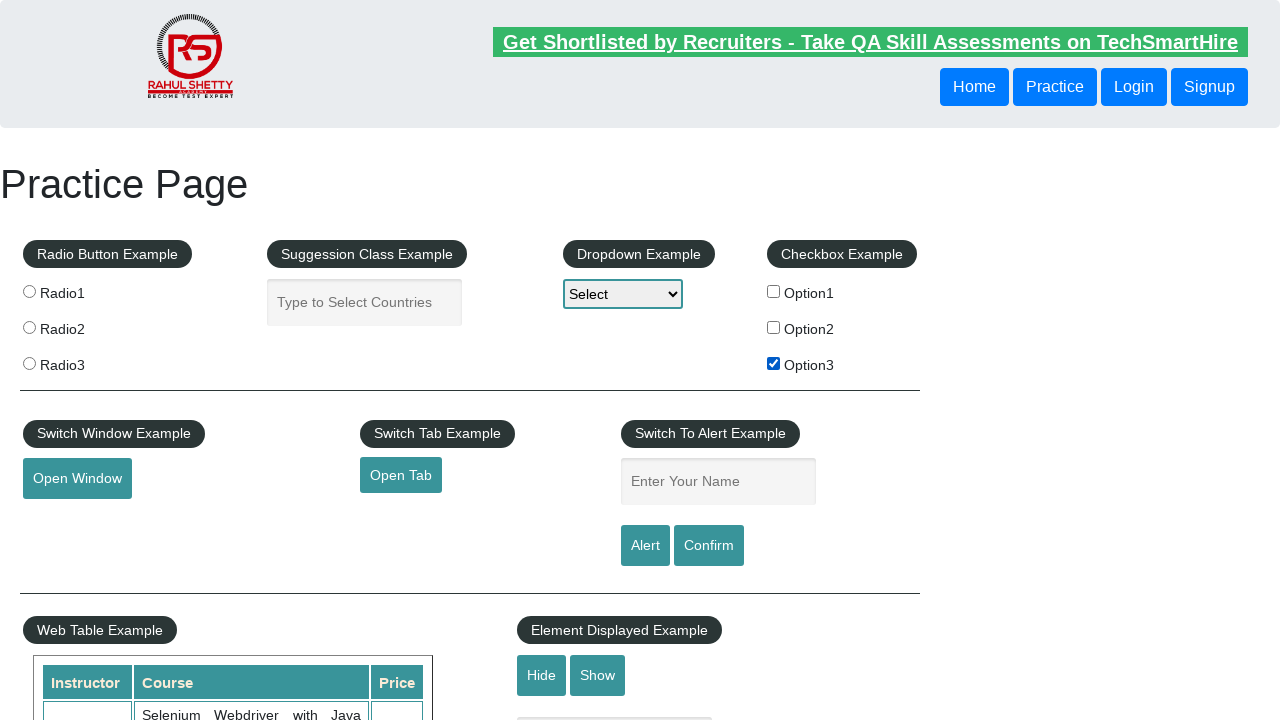